Tests a sample form submission on Sauce Labs' guinea pig test page by entering comments, submitting the form, verifying the comments appear, then clicking a link to navigate to another page and verifying its content.

Starting URL: http://saucelabs.com/test/guinea-pig

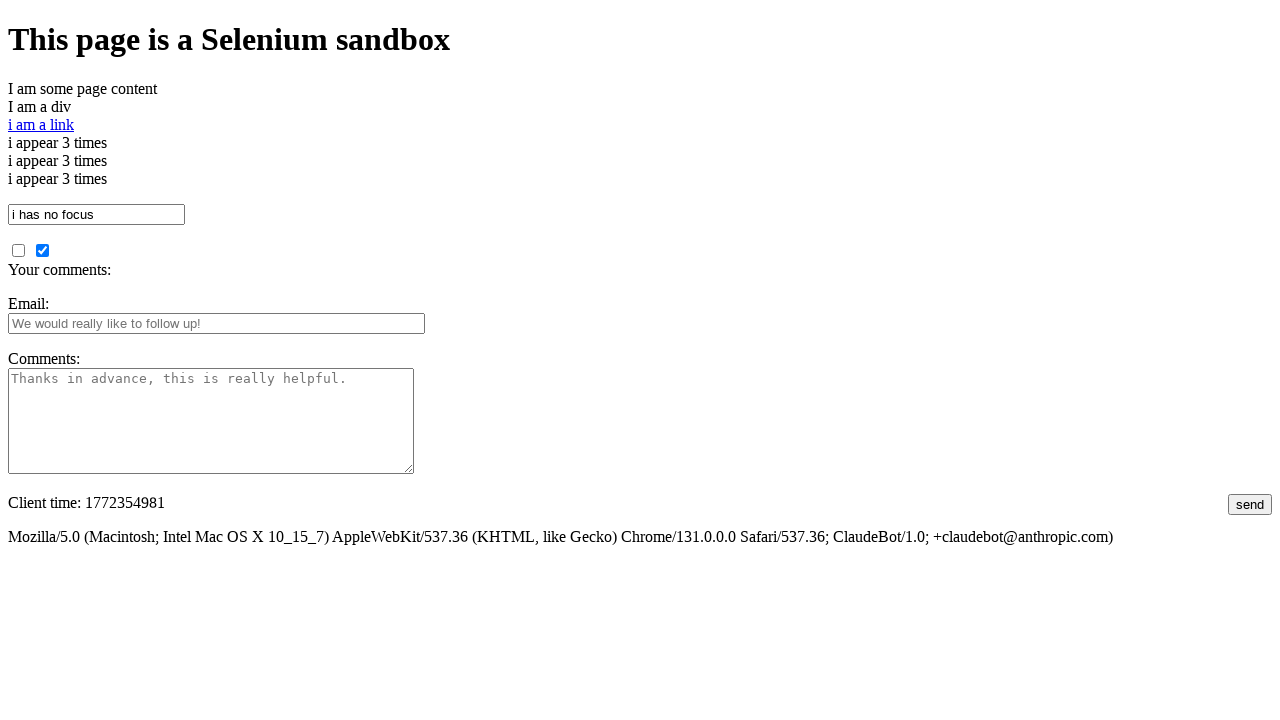

Verified page title contains 'I am a page title - Sauce Labs'
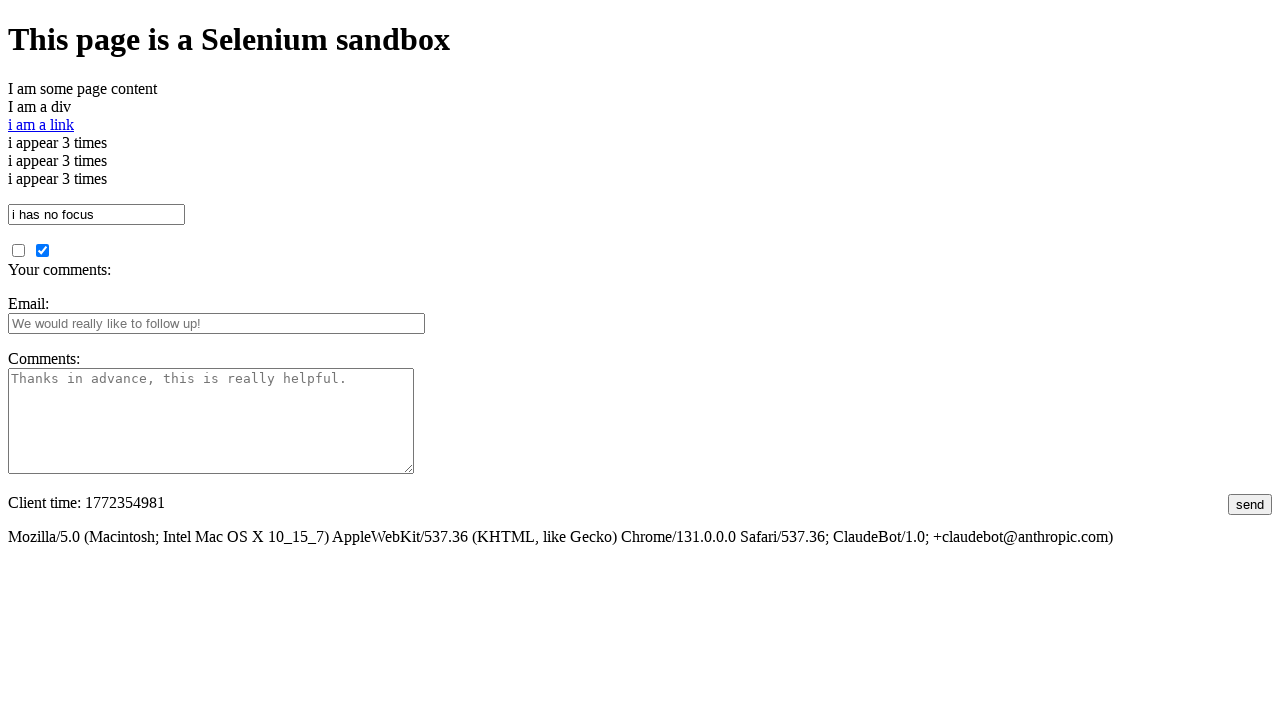

Filled comments textarea with sample text on #comments
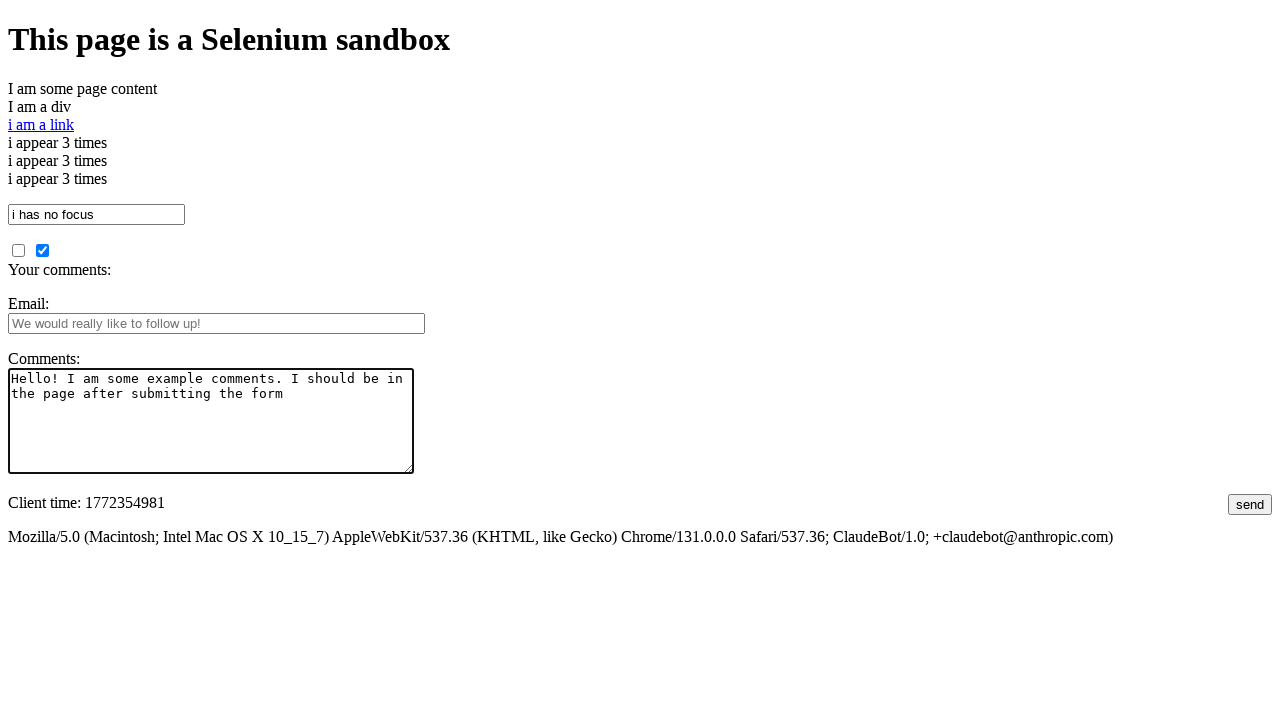

Clicked the submit button to submit the form at (1250, 504) on #submit
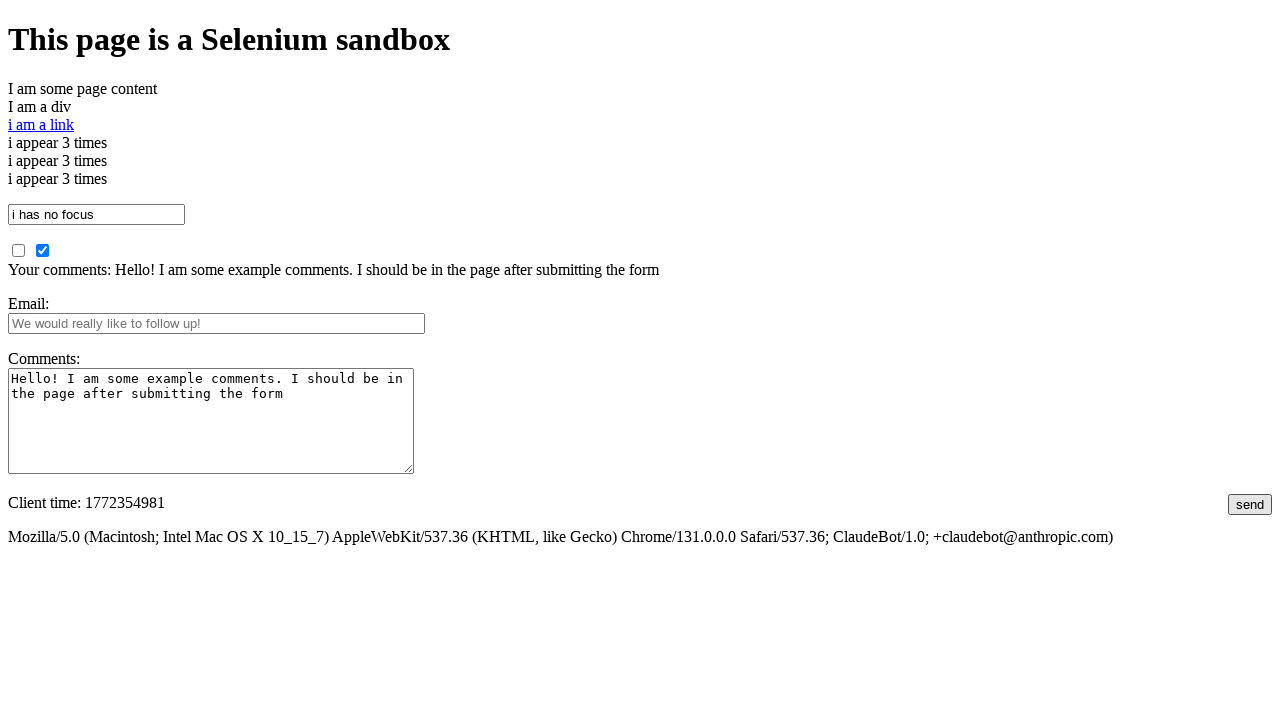

Waited for submitted comments to appear on the page
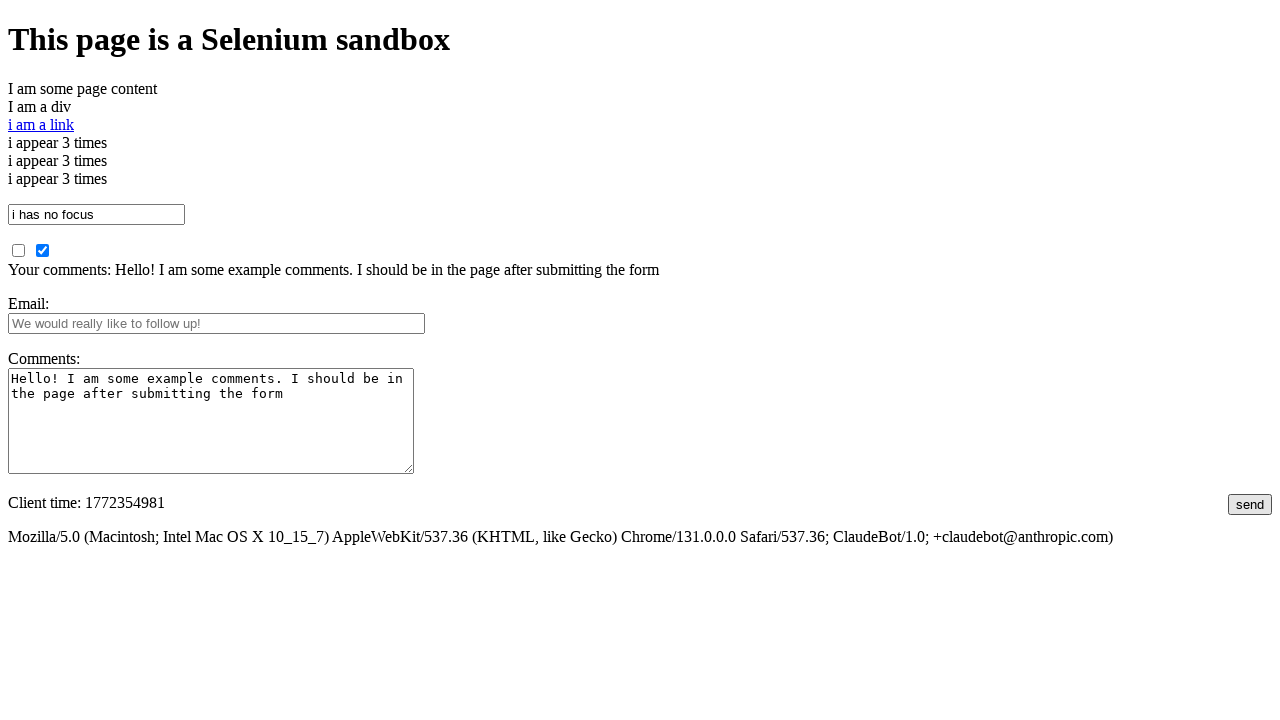

Verified submitted comments are displayed correctly
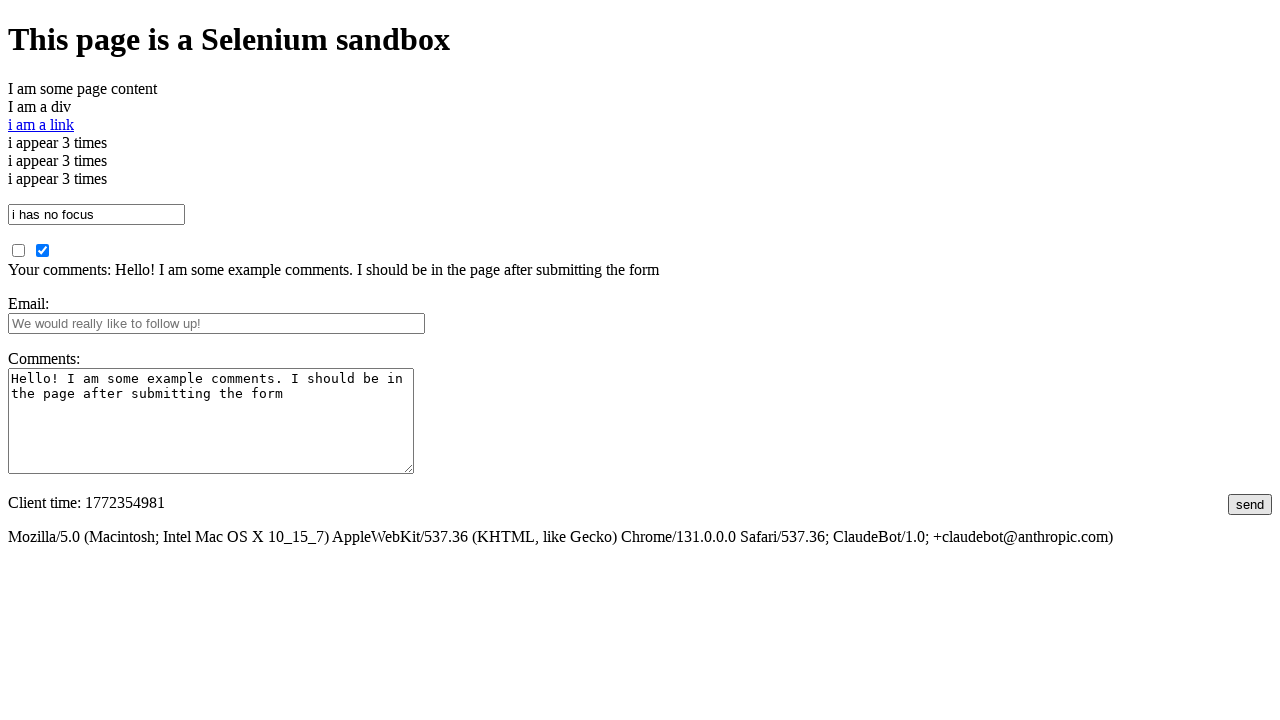

Verified other page content is not yet present on current page
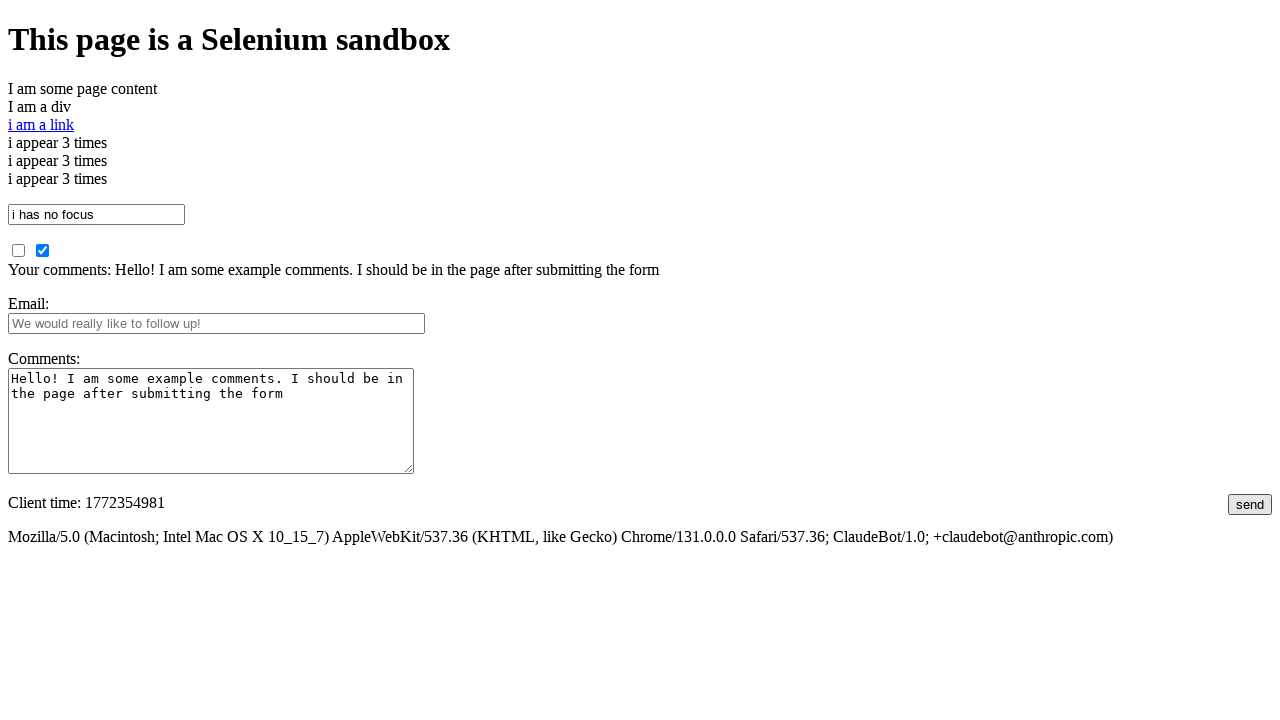

Clicked the link to navigate to another page at (41, 124) on a:has-text('i am a link')
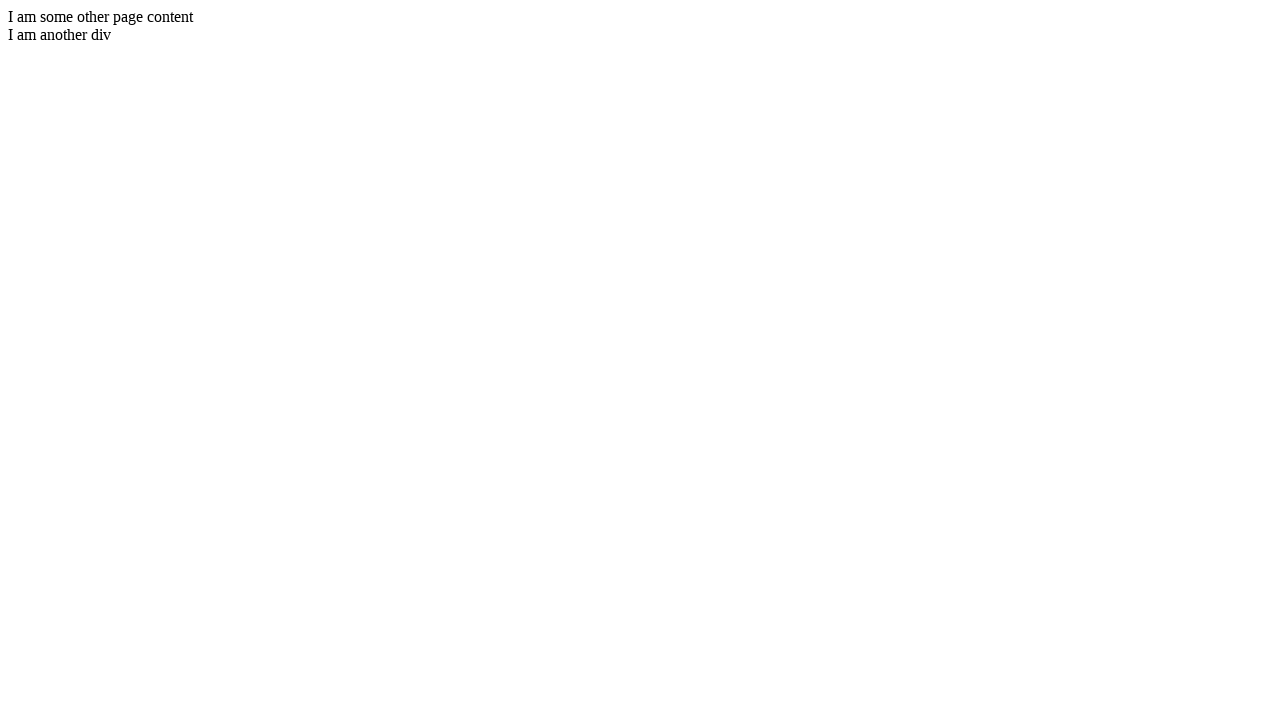

Waited for new page to load (domcontentloaded)
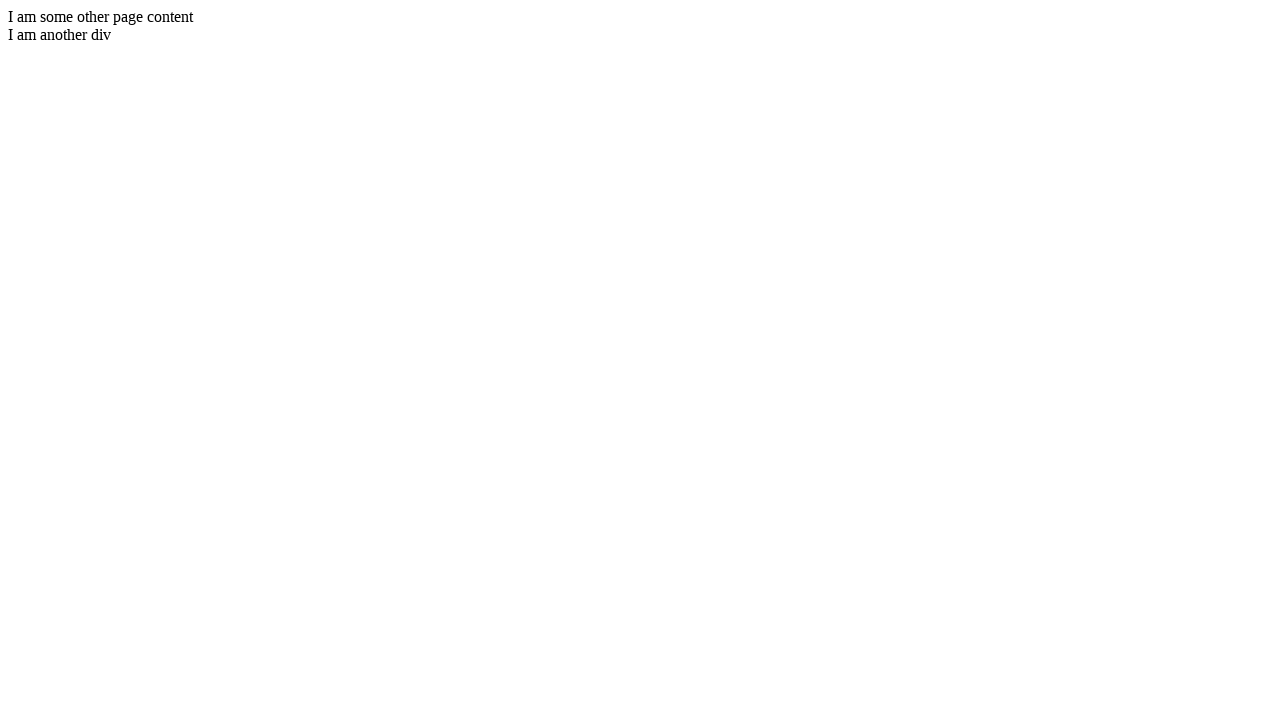

Verified new page content is present after navigation
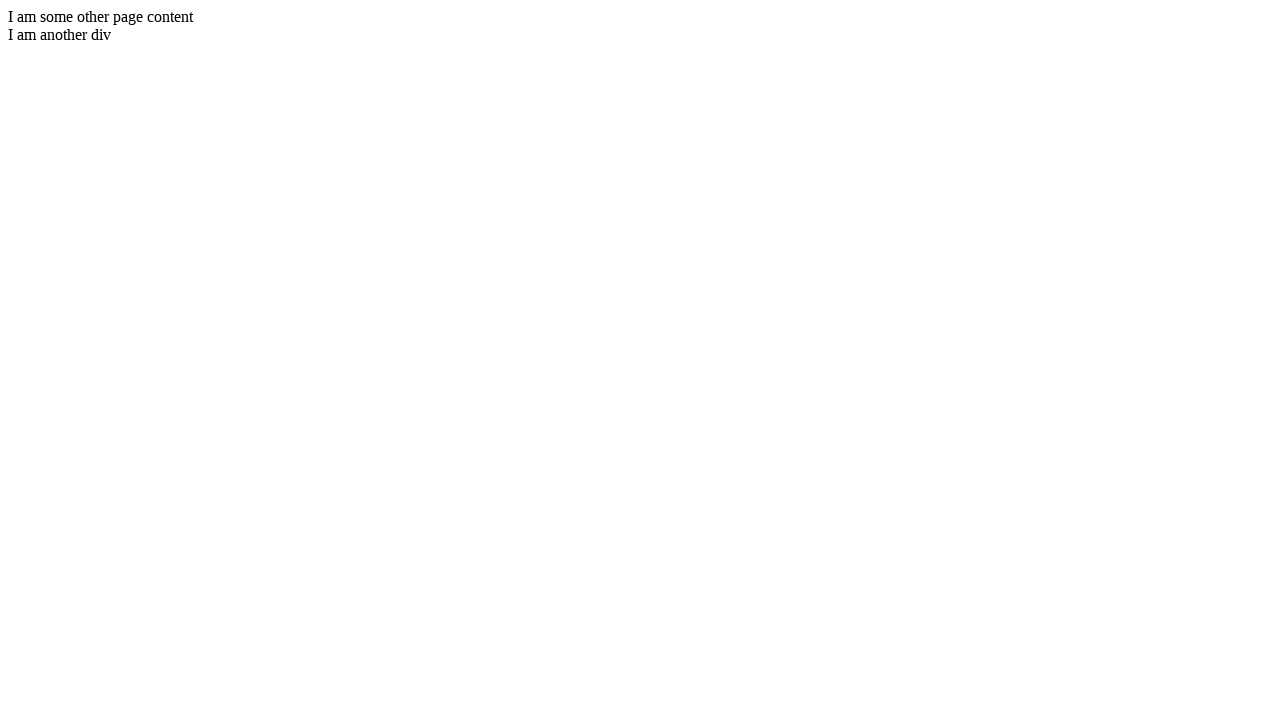

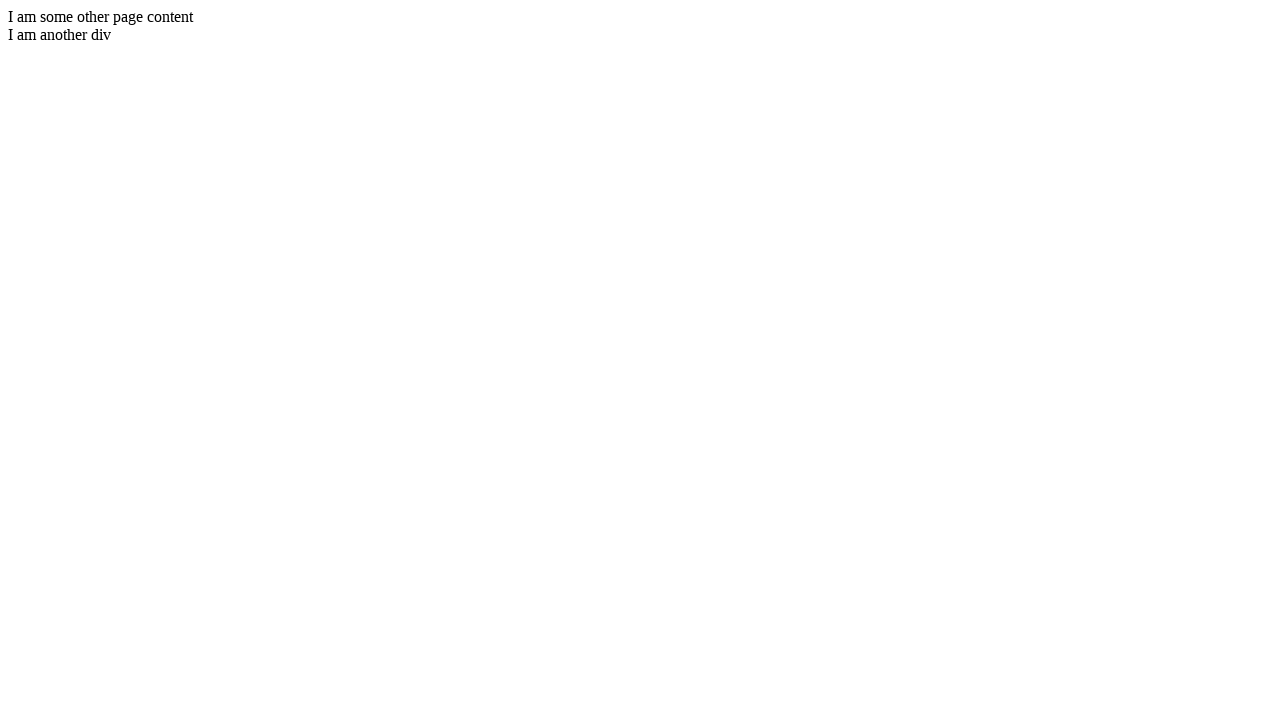